Navigates to a website and demonstrates browser window positioning by setting the window position coordinates.

Starting URL: https://vctcpune.com/

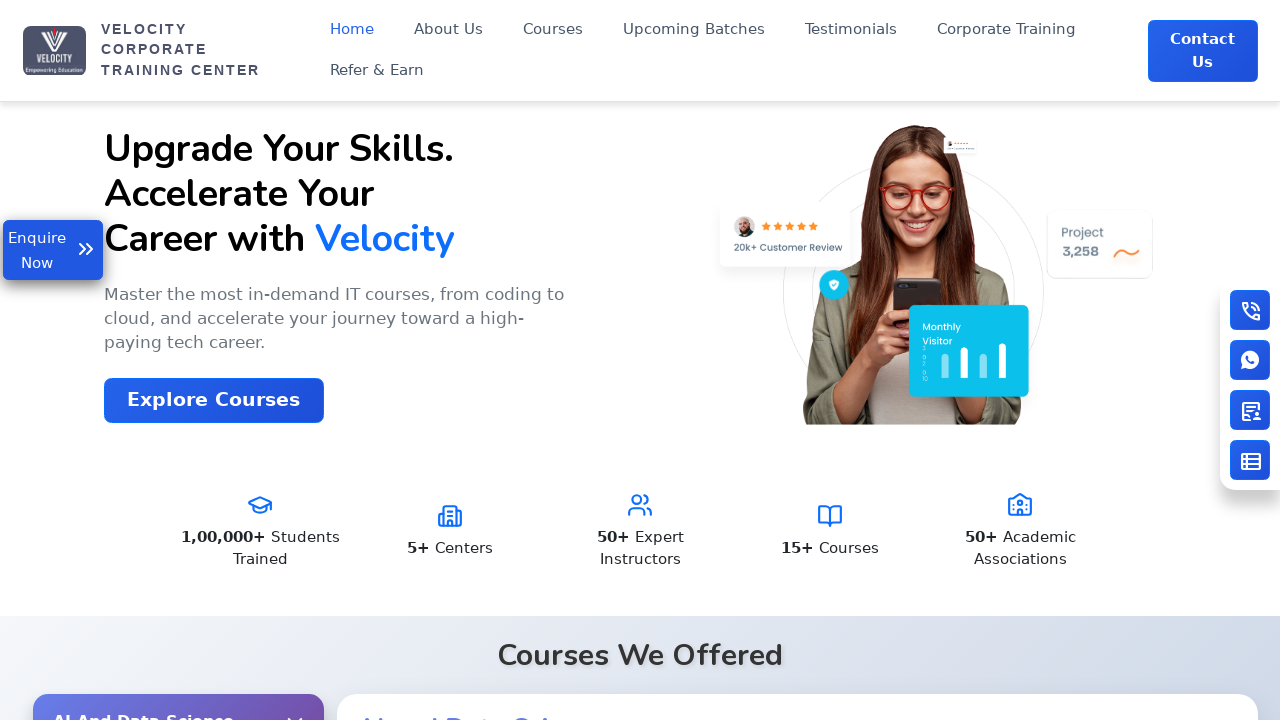

Waited for page to reach domcontentloaded state
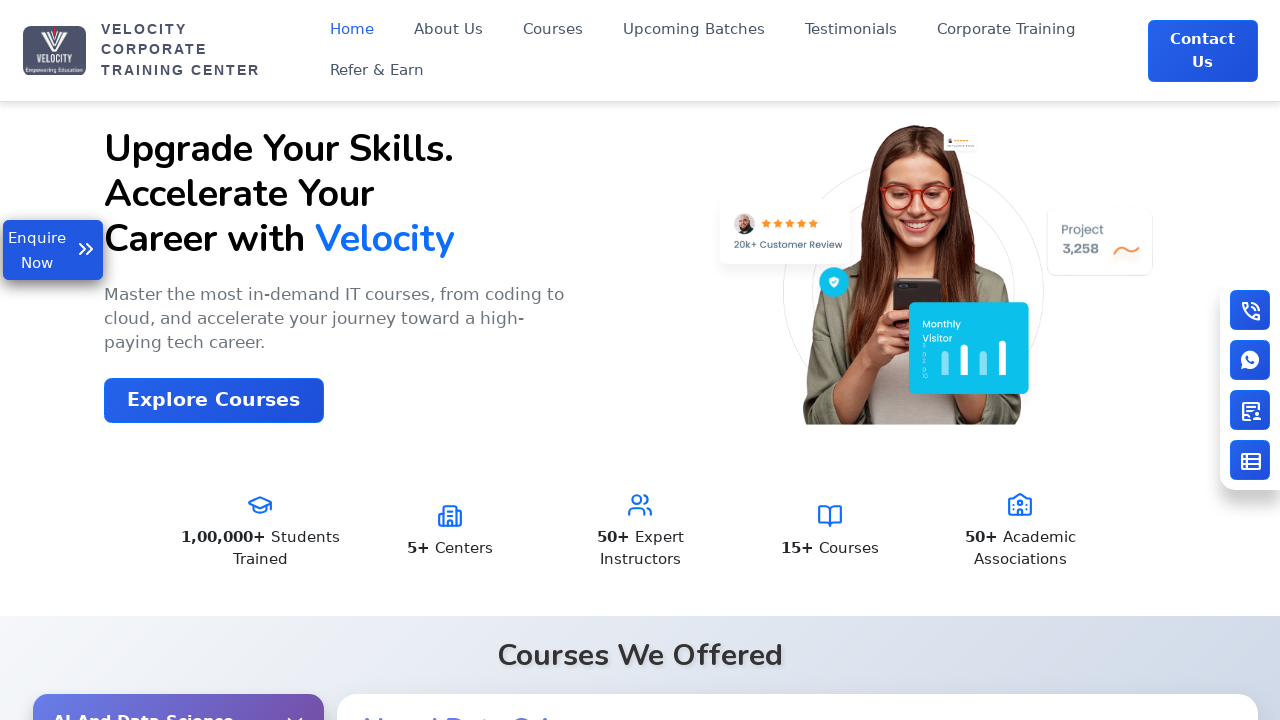

Waited for body element to be present on page
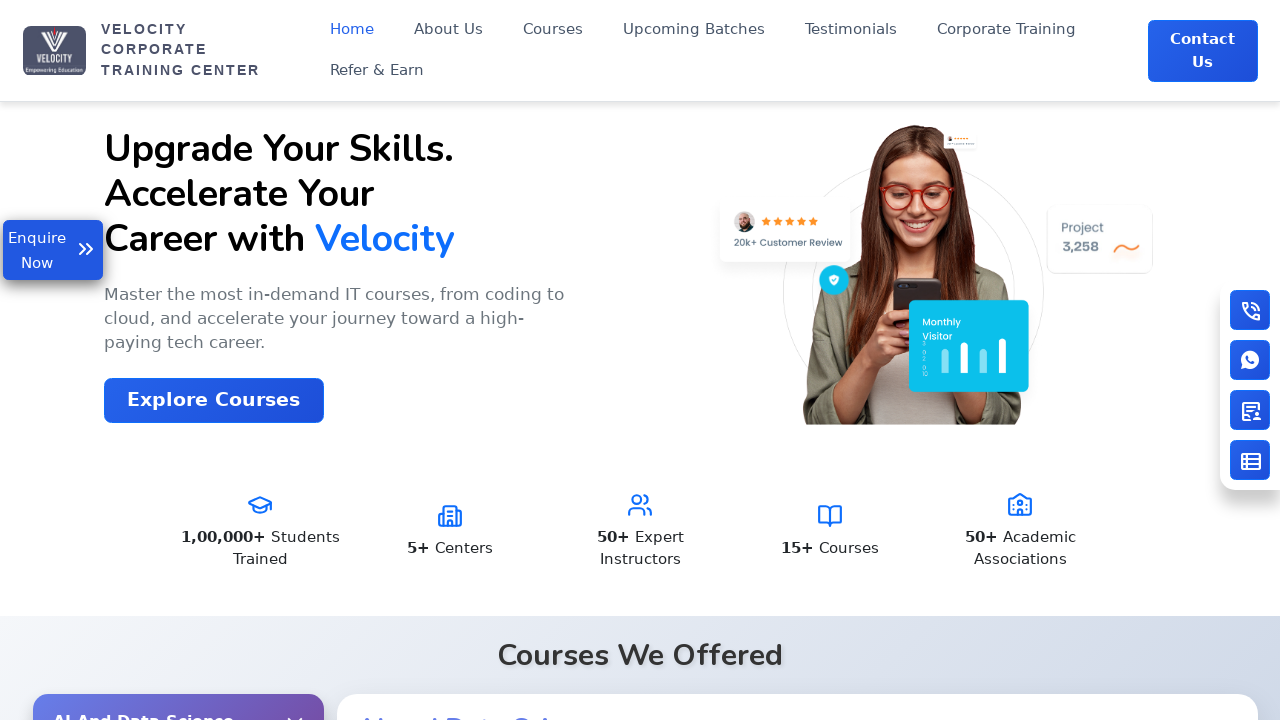

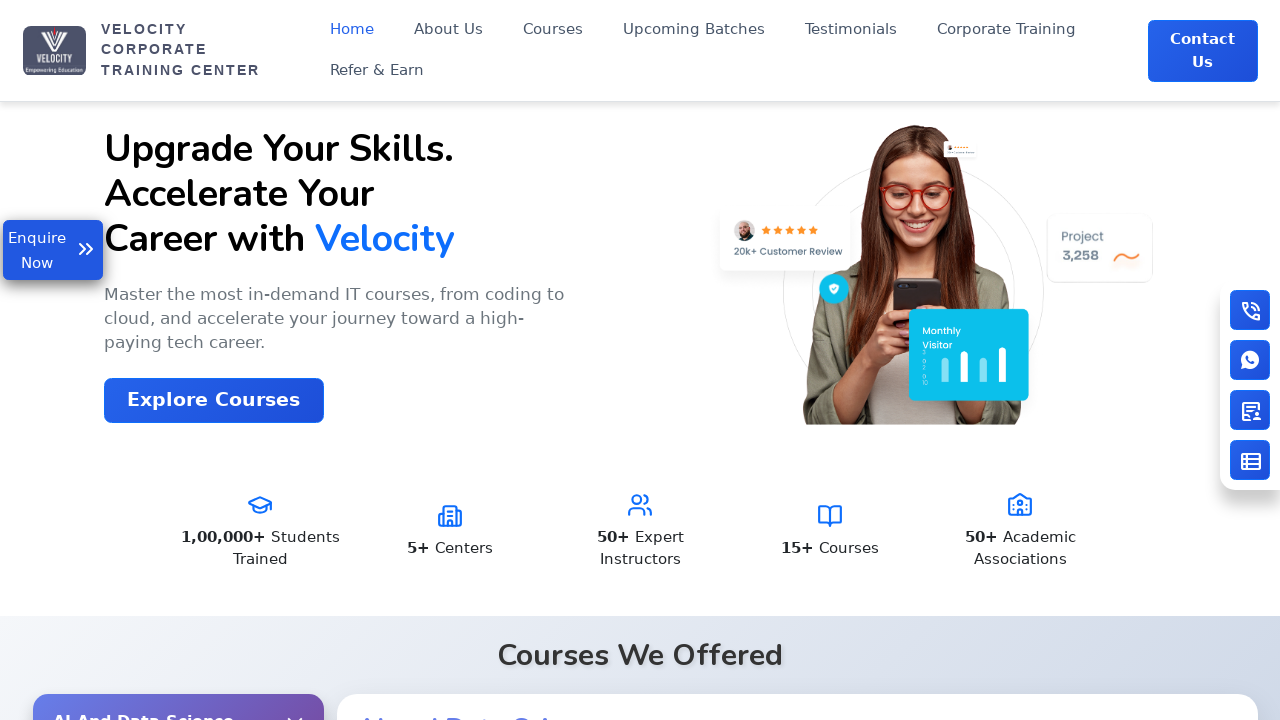